Tests various form elements on a practice automation page including checkboxes, text input, and radio buttons

Starting URL: https://rahulshettyacademy.com/AutomationPractice/

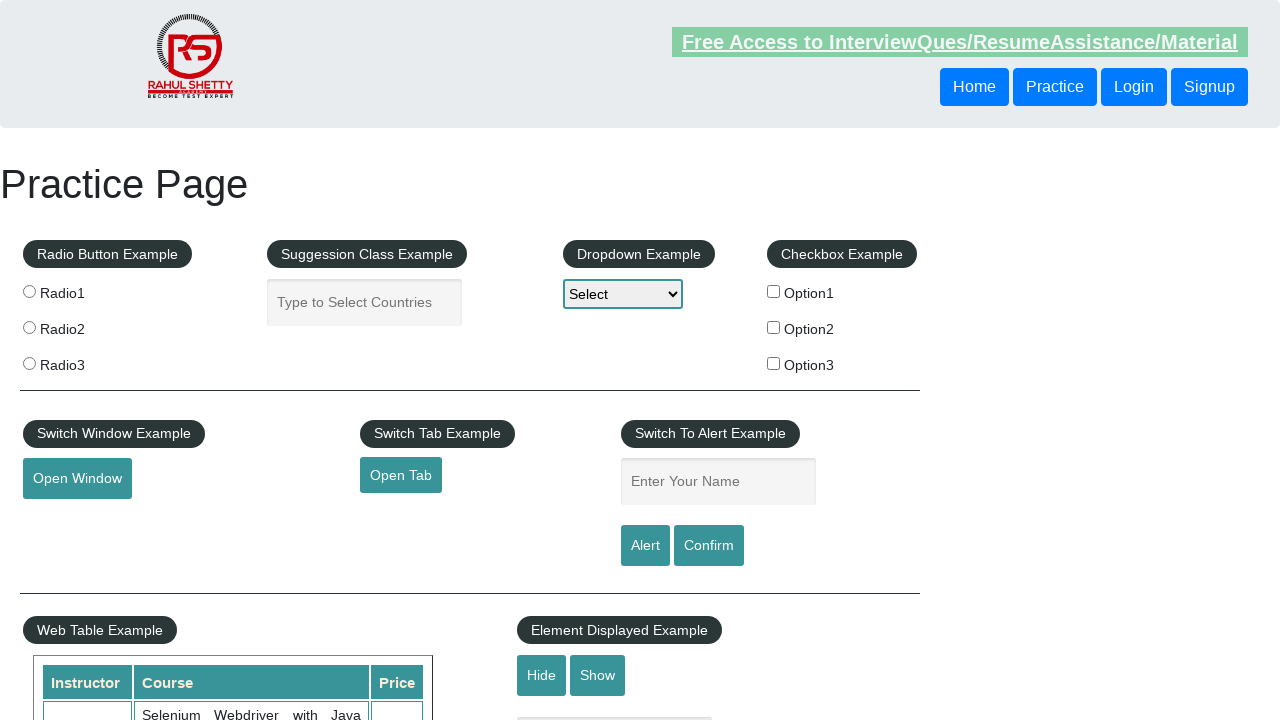

Clicked first checkbox (checkBoxOption1) at (774, 291) on #checkBoxOption1
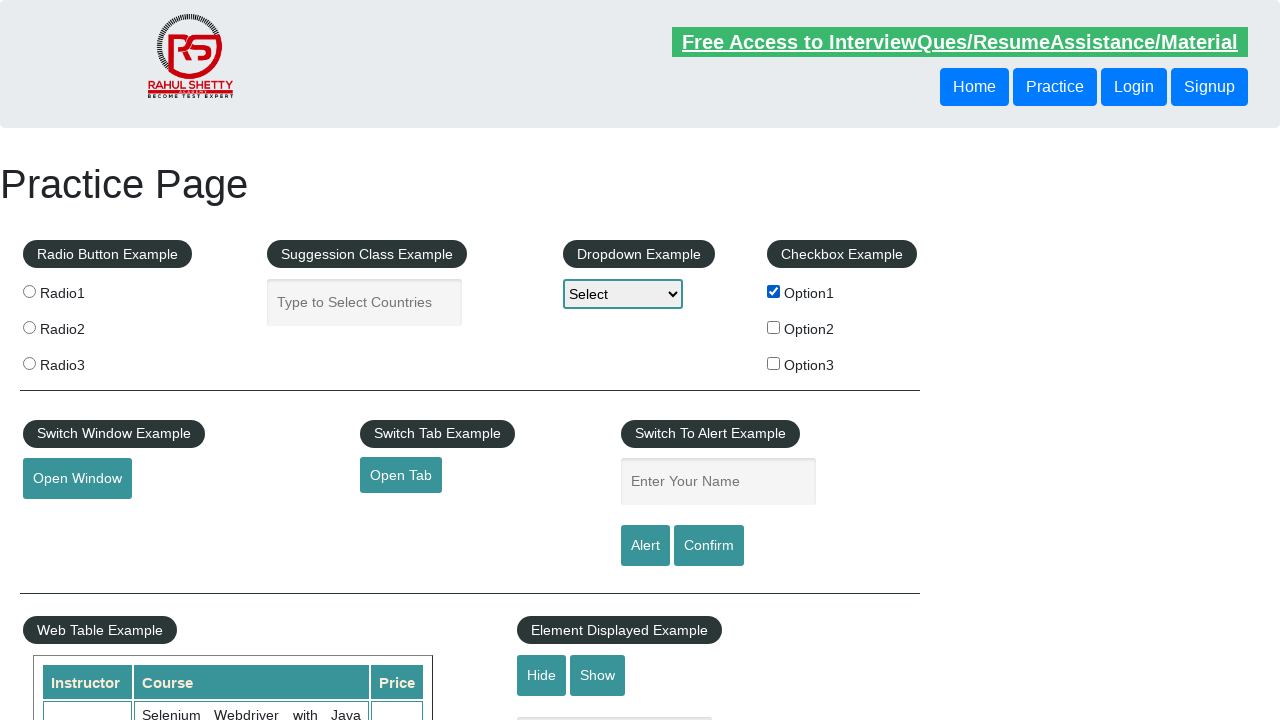

Clicked third checkbox (checkBoxOption3) at (774, 363) on input#checkBoxOption3
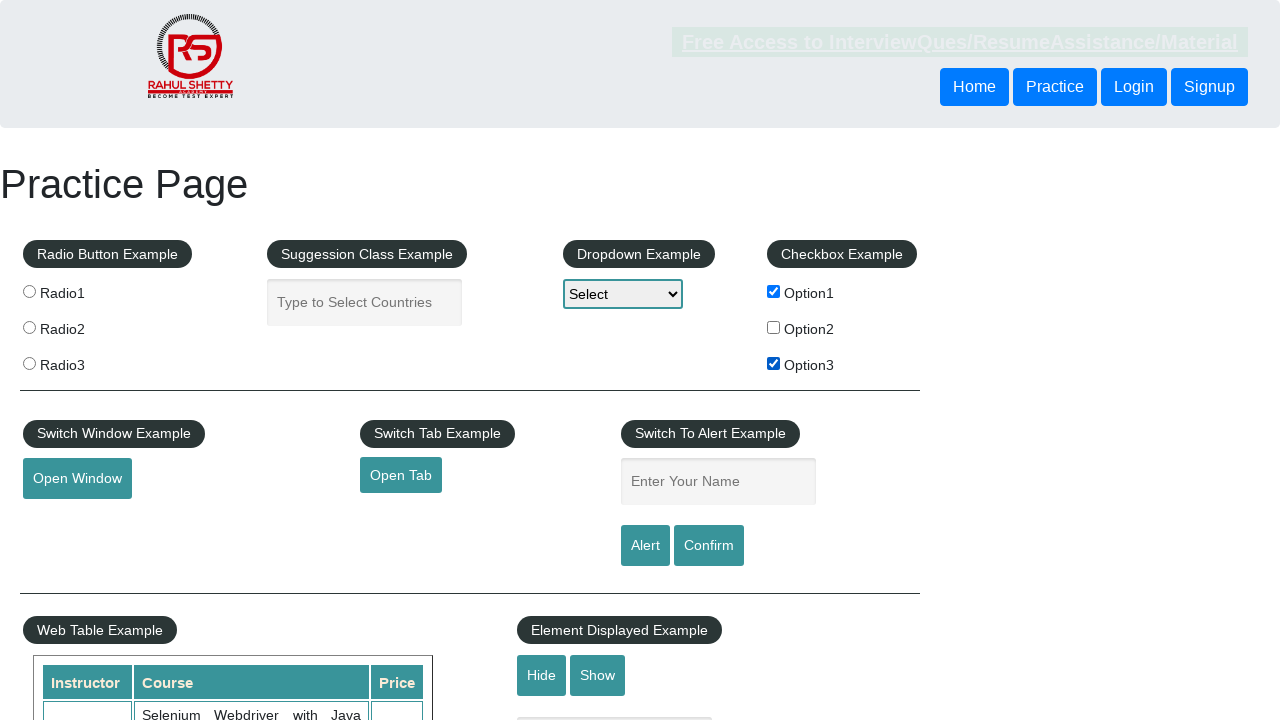

Cleared text input field on input.inputs.ui-autocomplete-input
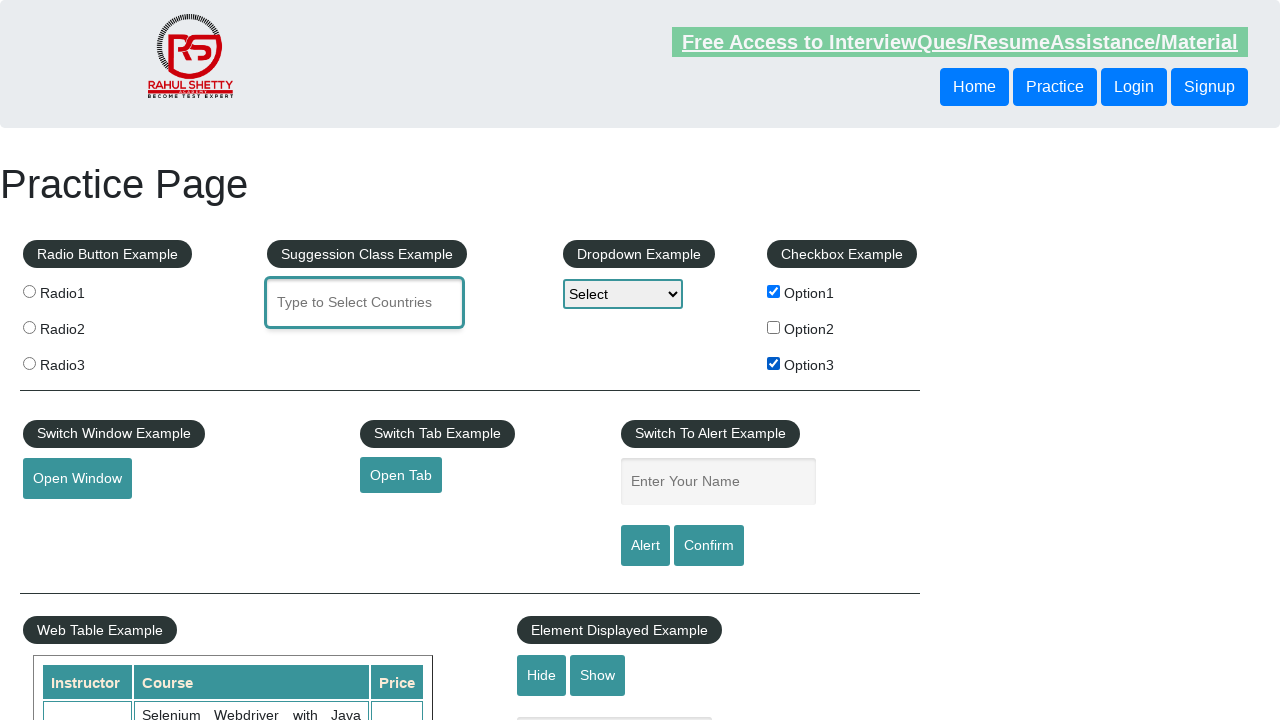

Filled text input field with 'India' on input.inputs.ui-autocomplete-input
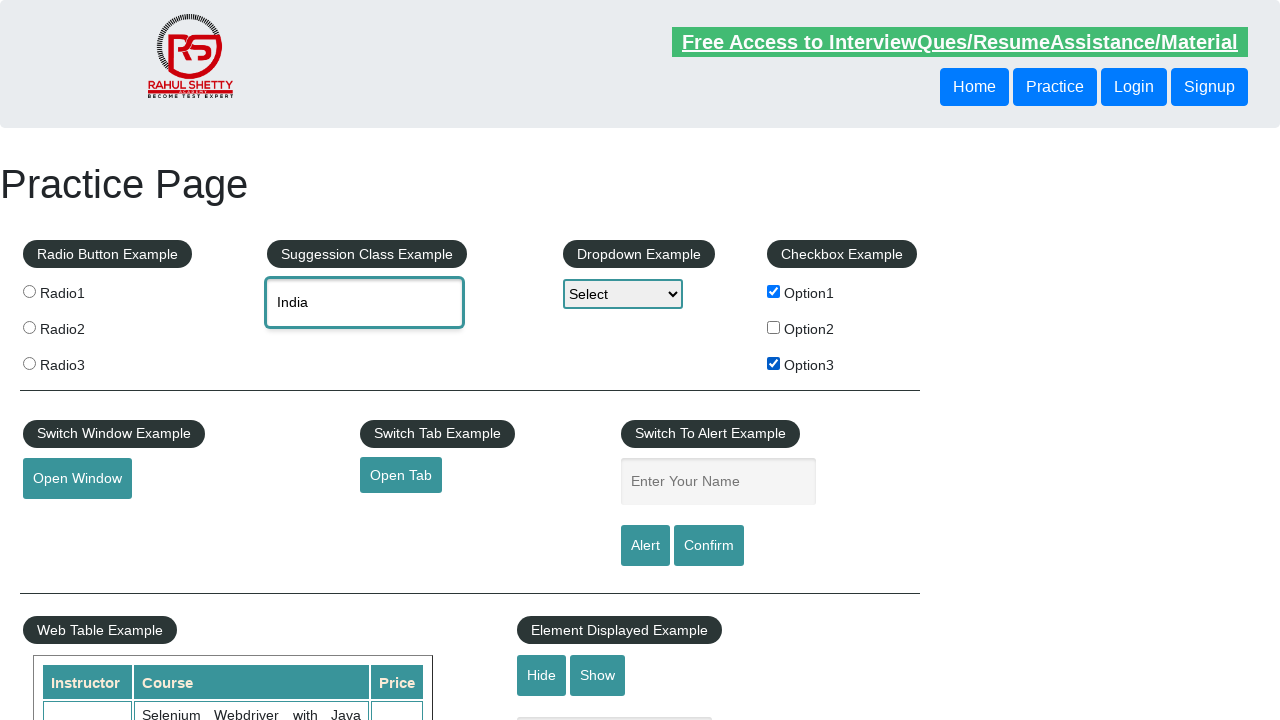

Clicked first radio button (radio1) at (29, 291) on input[value='radio1']
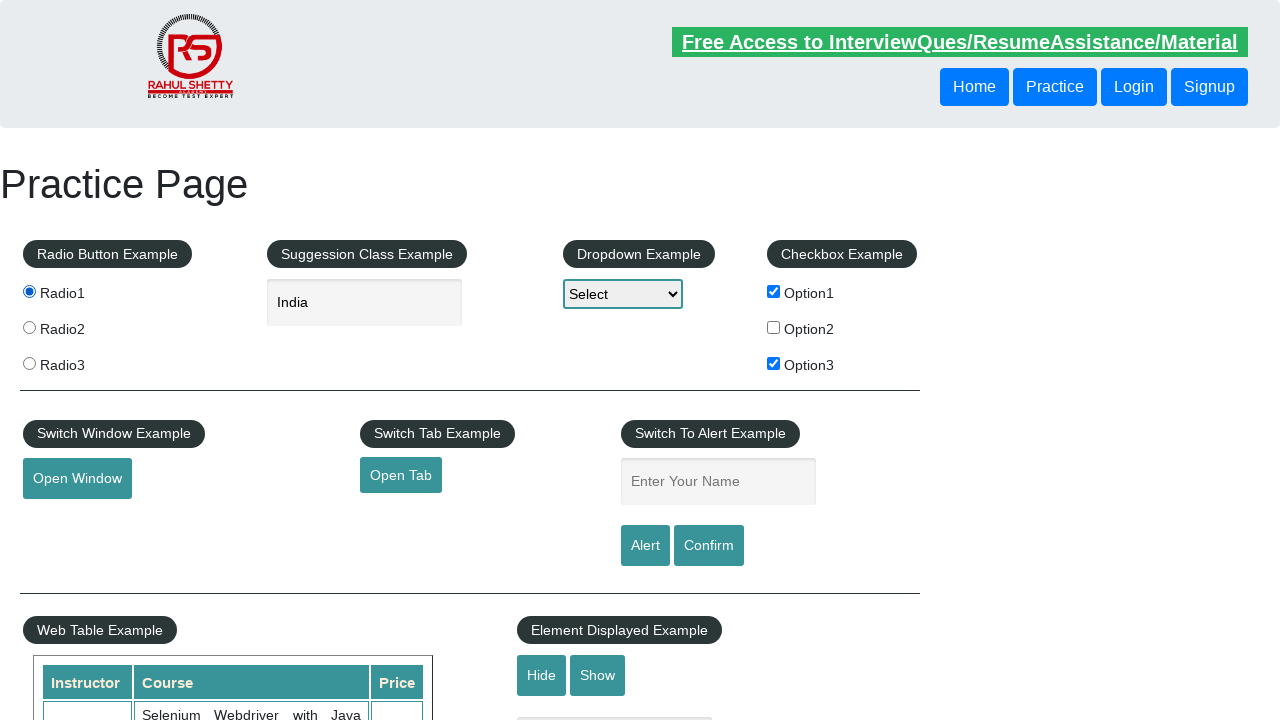

Clicked second radio button (radio2) as it was visible at (29, 327) on [value='radio2']
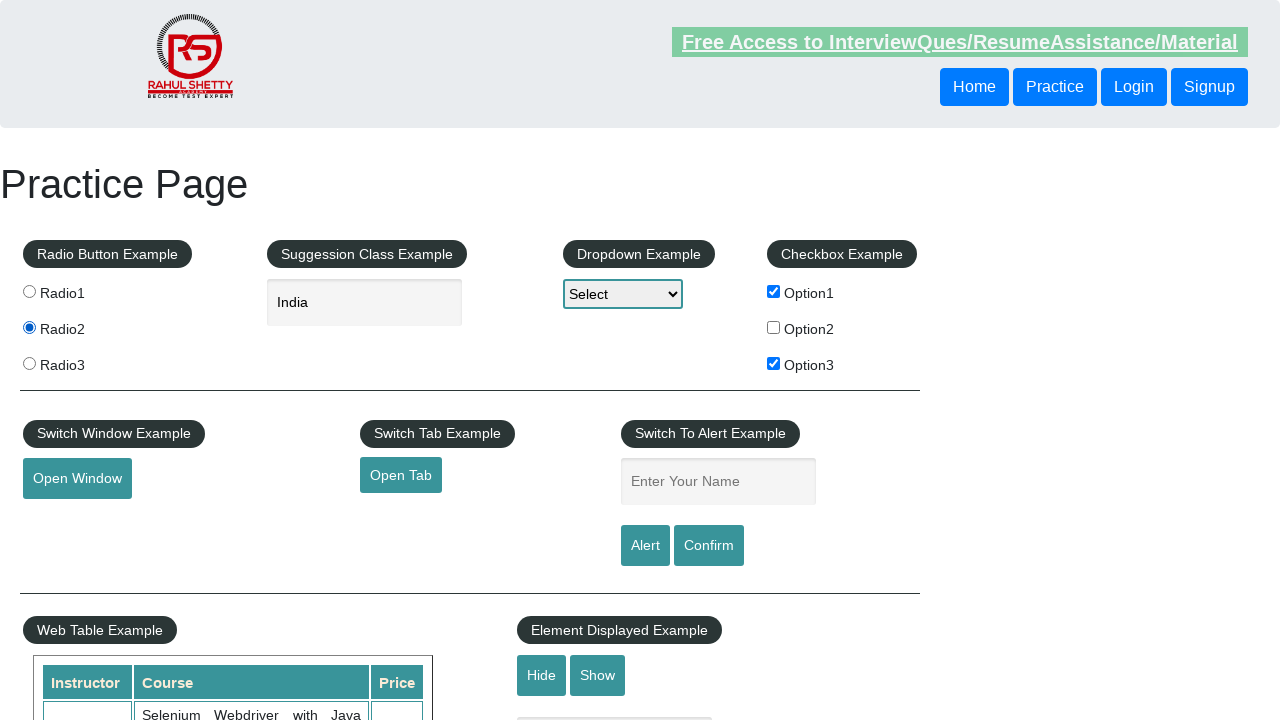

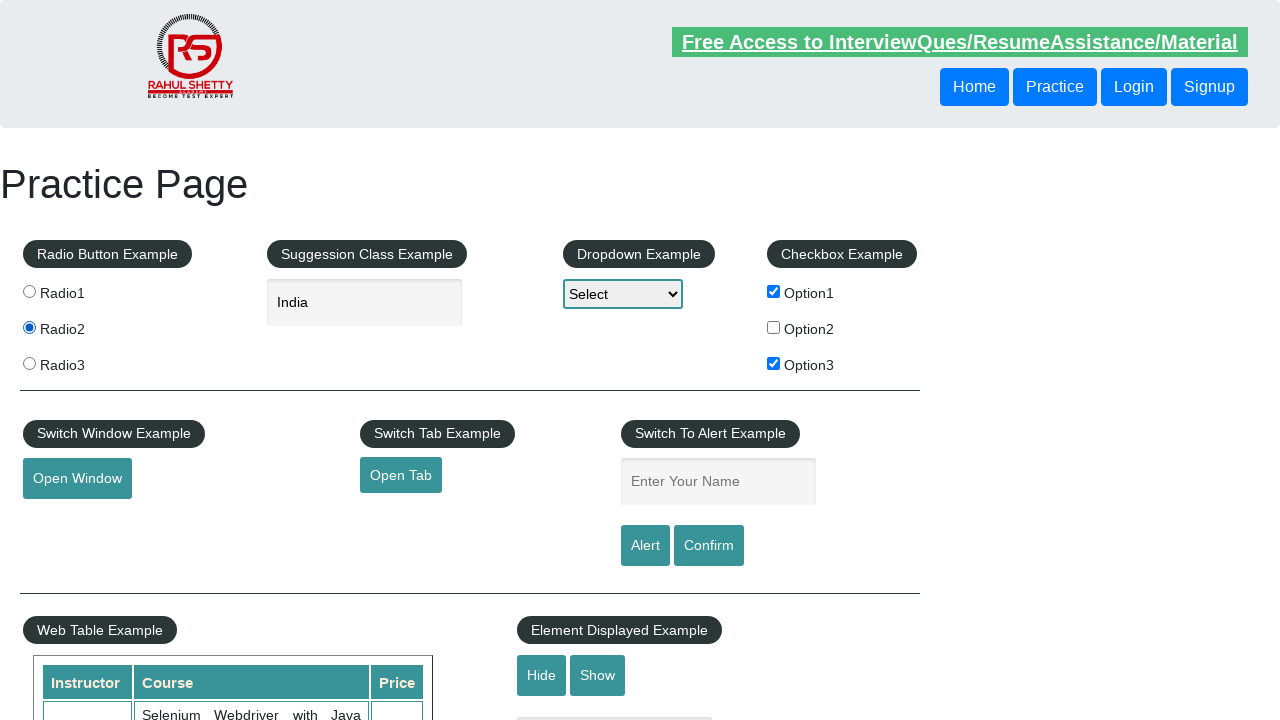